Tests that the Mint House website page source contains expected HTML elements

Starting URL: https://minthouse.com/

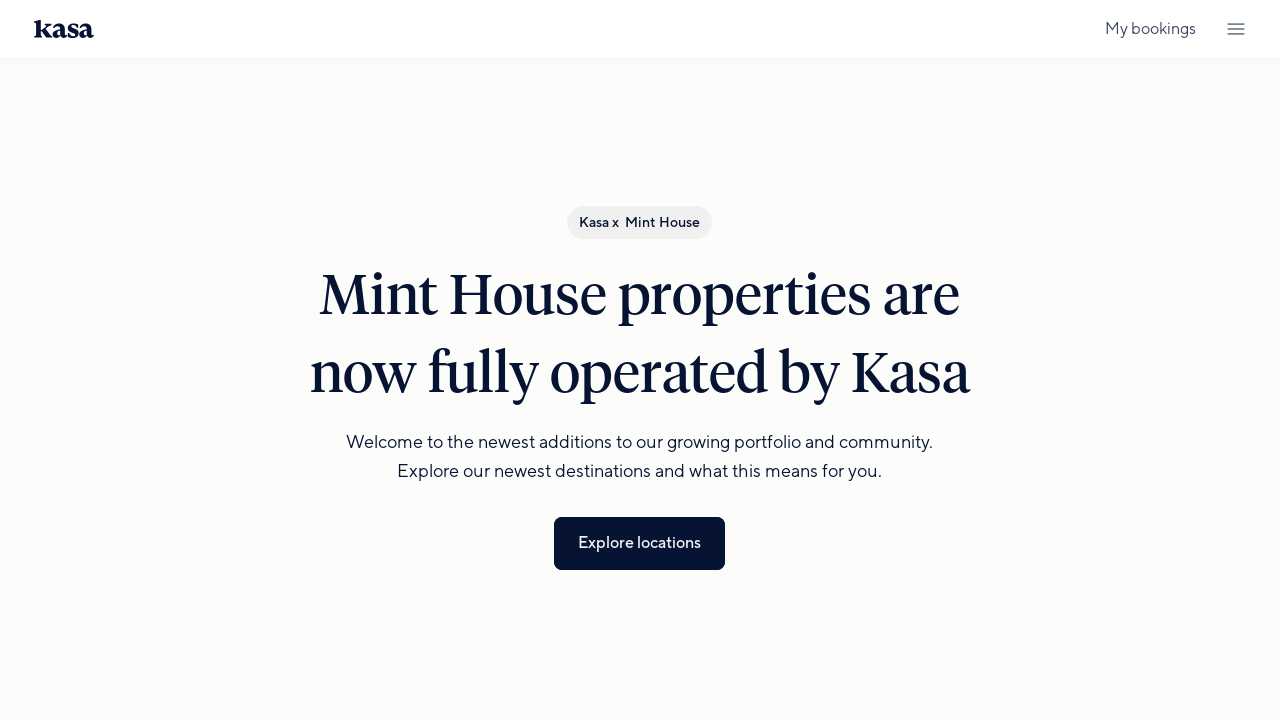

Waited for page to reach domcontentloaded state
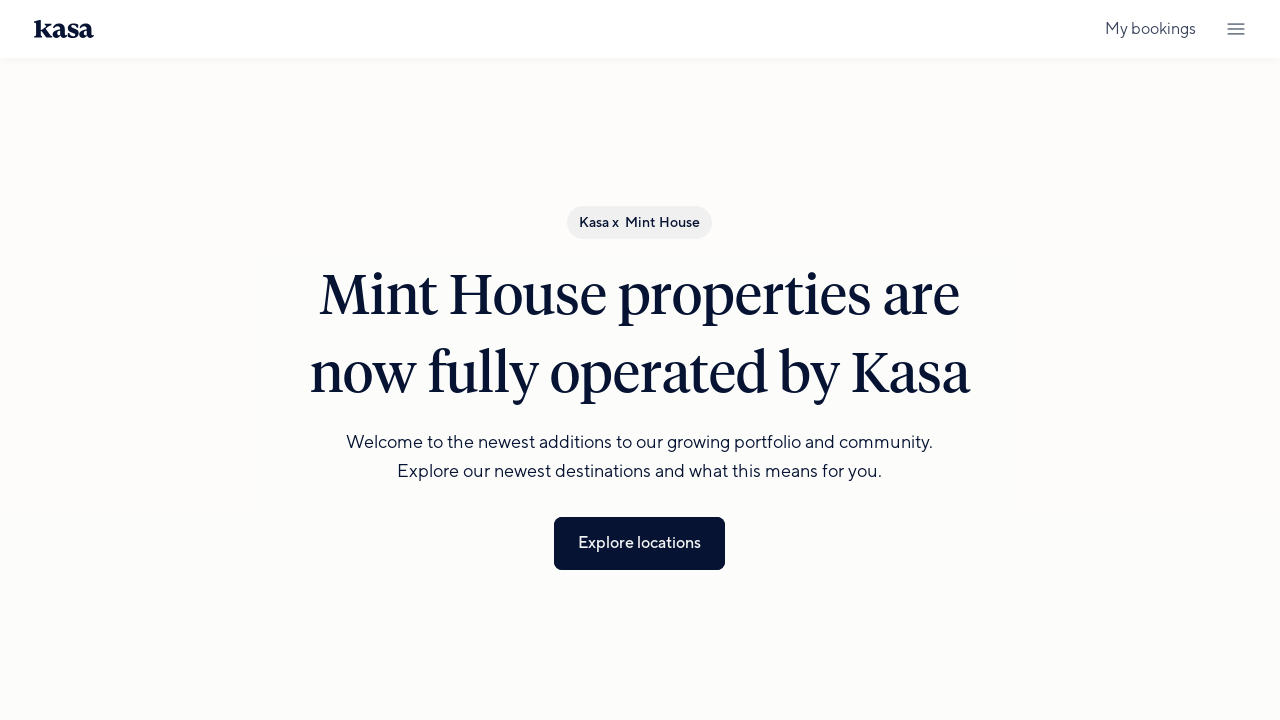

Verified that div elements are present on the Mint House website
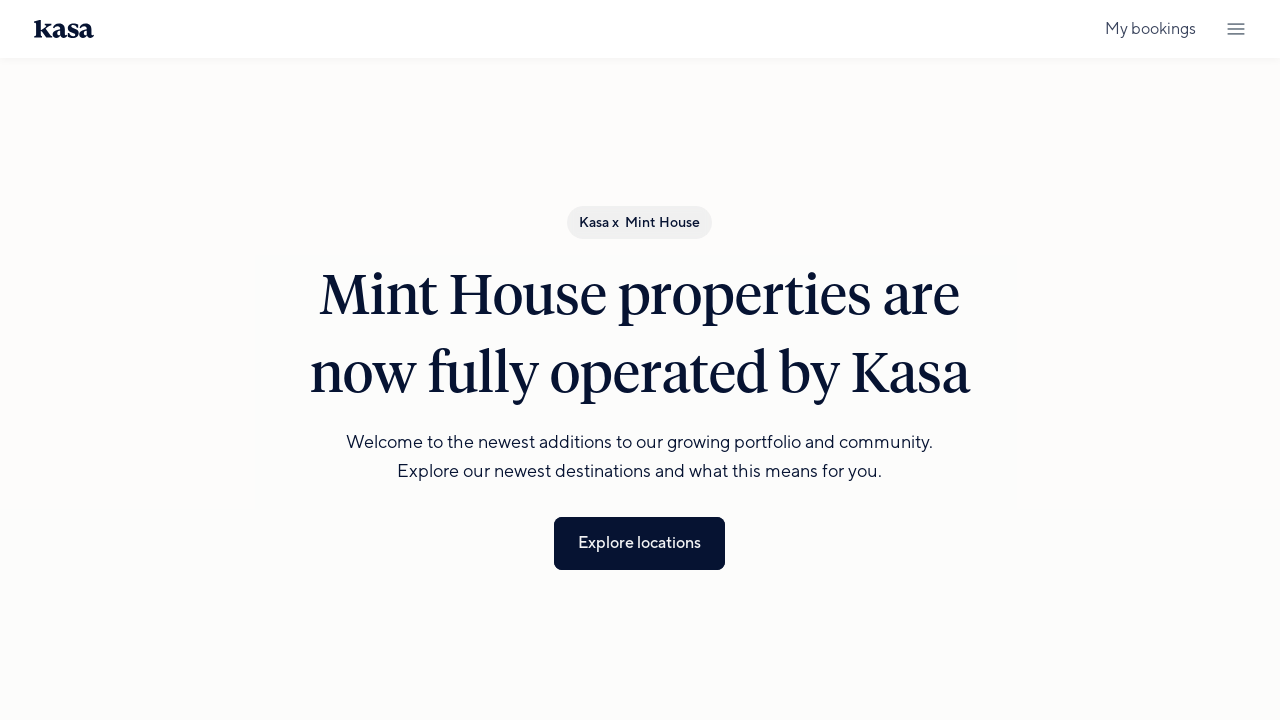

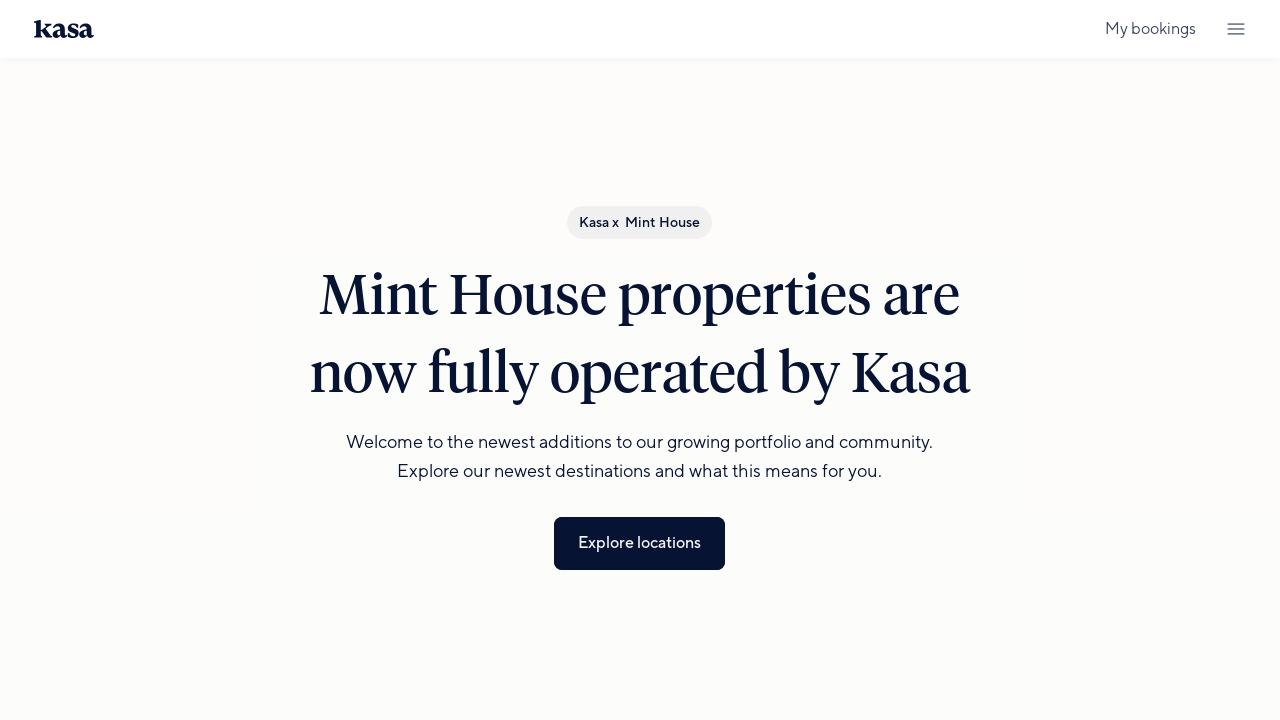